Navigates through the site to the Shifting Content menu example page and interacts with the menu elements

Starting URL: https://the-internet.herokuapp.com/

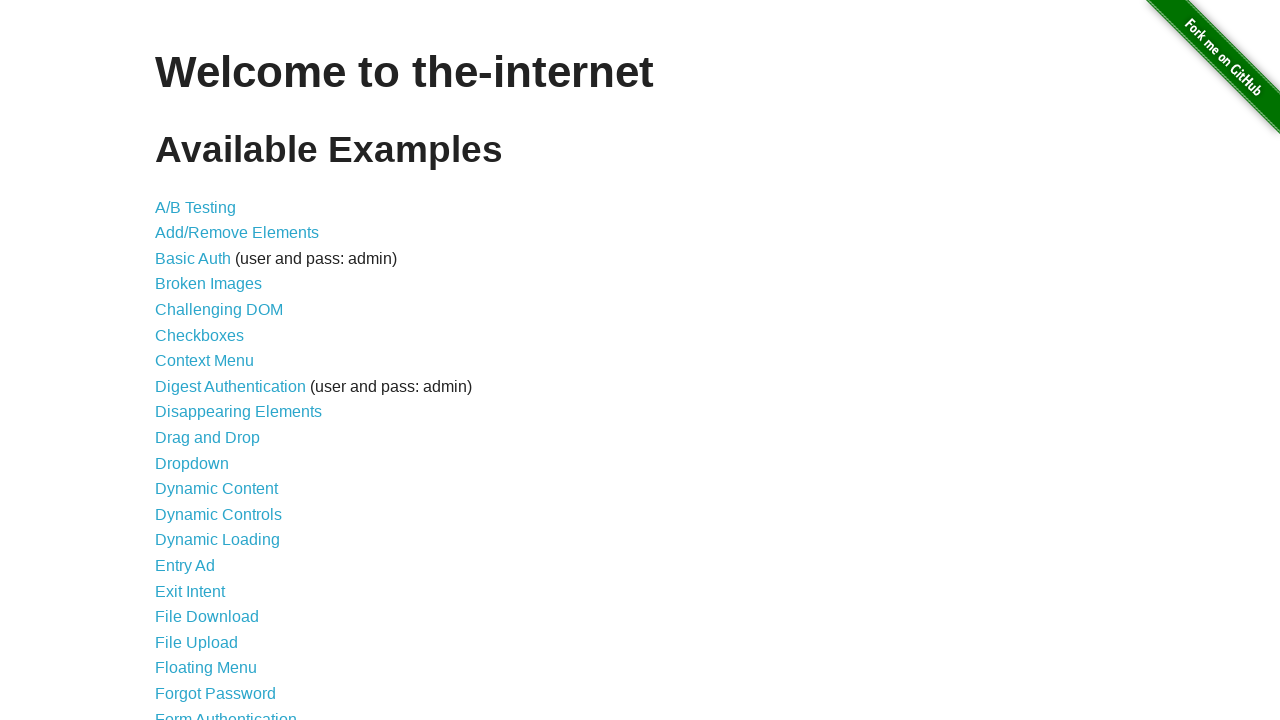

Clicked on Shifting Content link at (212, 523) on text=Shifting Content
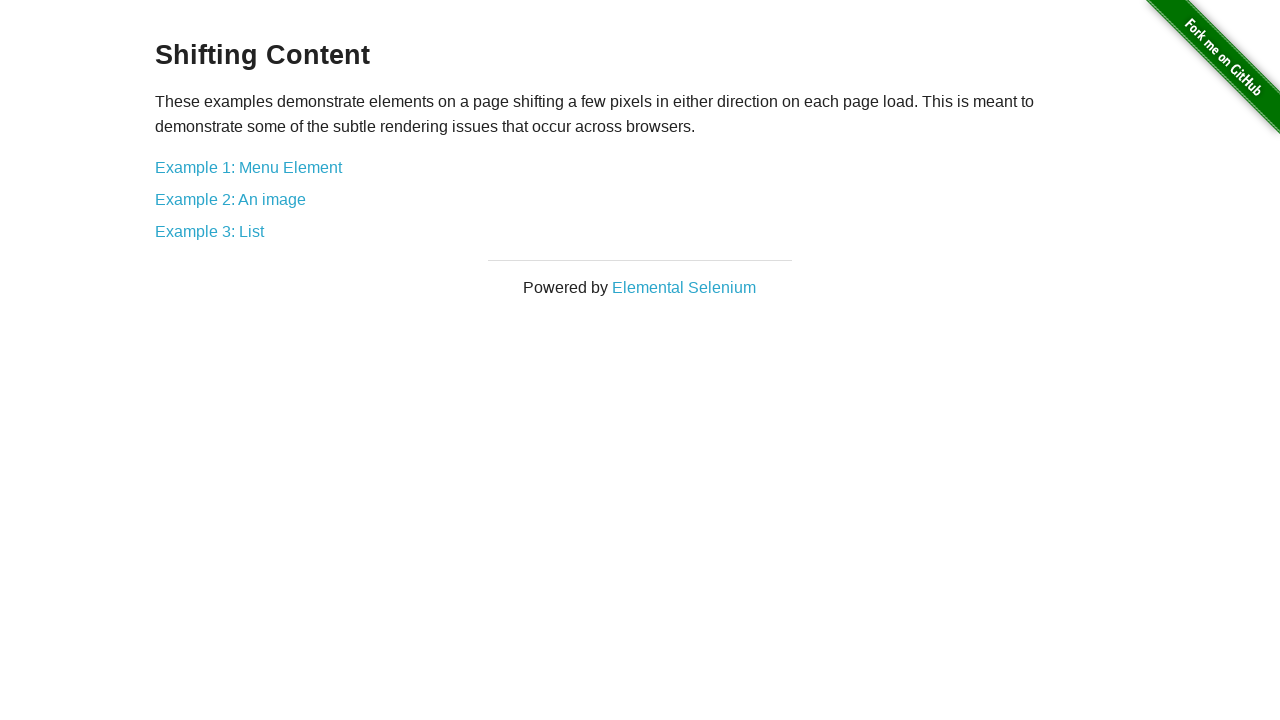

Clicked on Example 1: Menu Element link at (248, 167) on text=Example 1: Menu Element
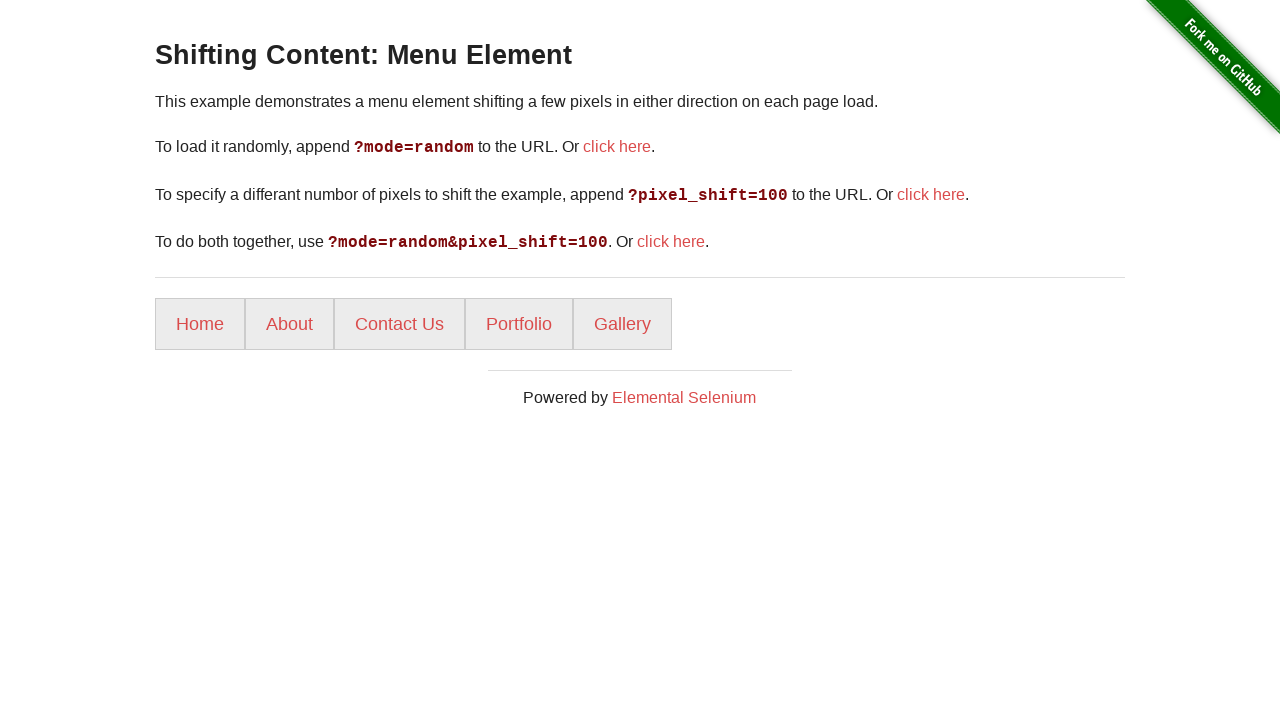

Menu items loaded and ready
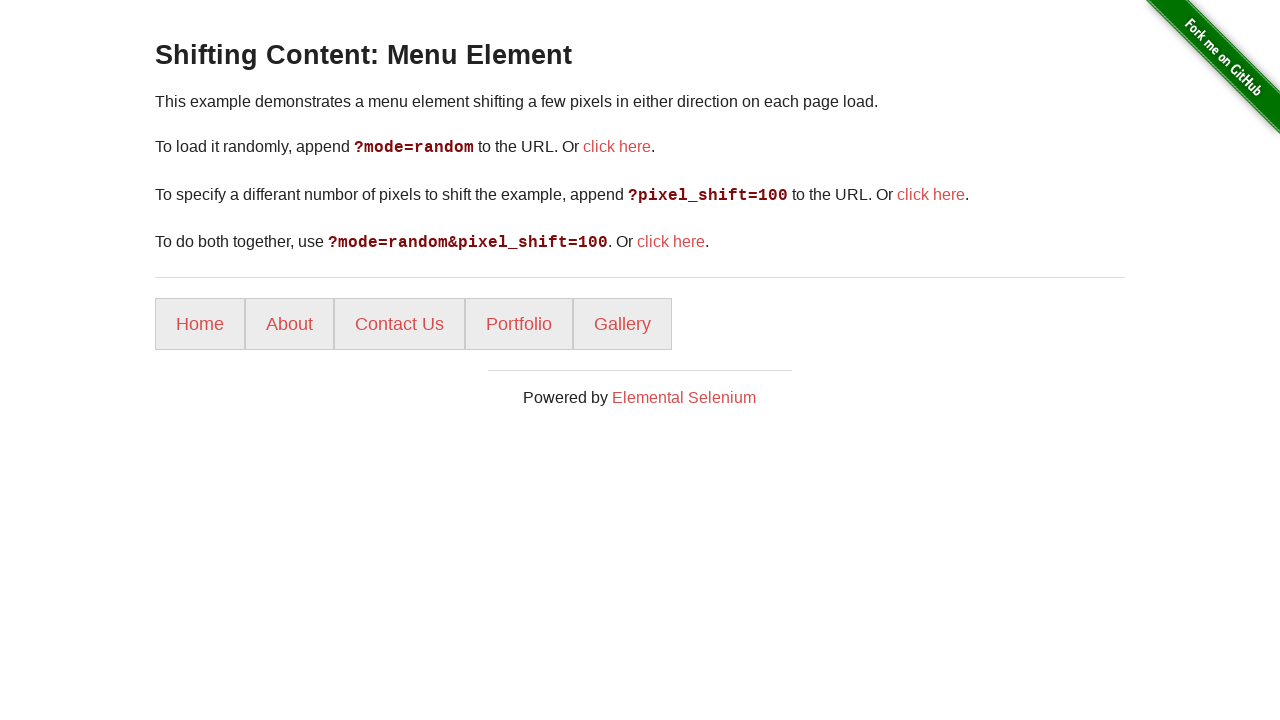

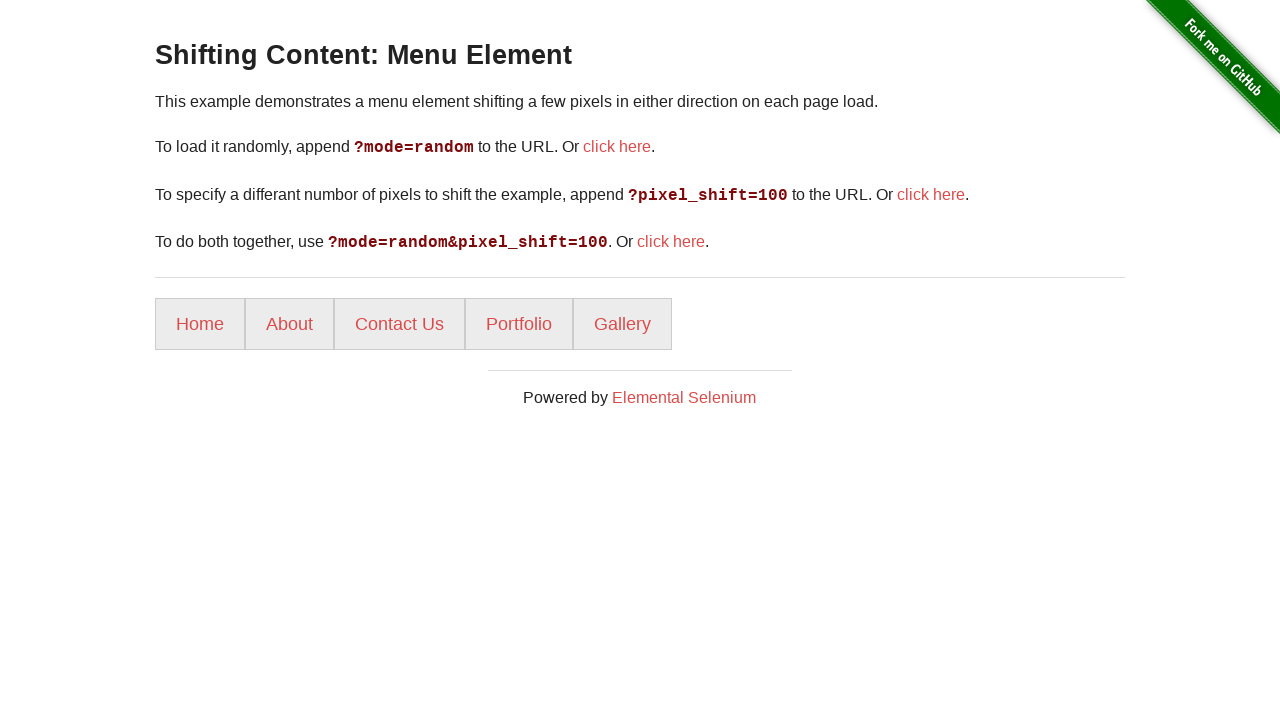